Tests the MotoGP results page filter functionality by selecting a year from the year dropdown and selecting "GP" from the event type dropdown to filter race results.

Starting URL: https://www.motogp.com/en/gp-results

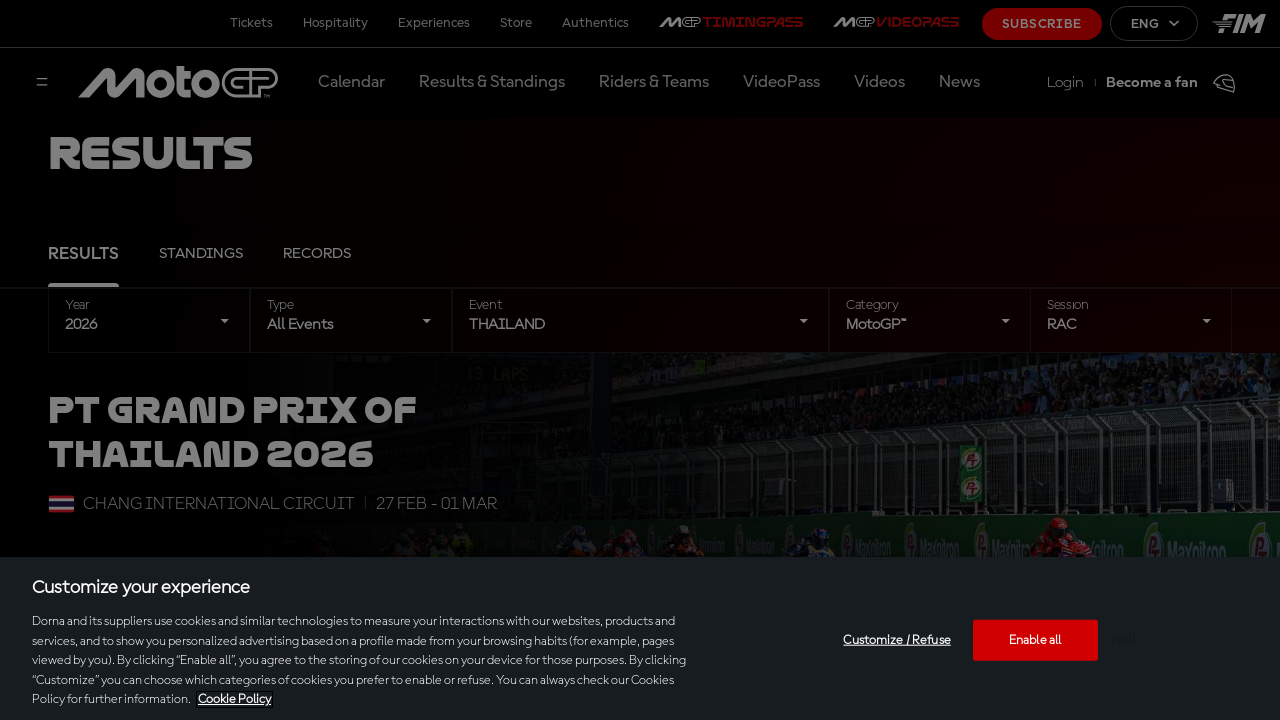

Waited for year dropdown to be available
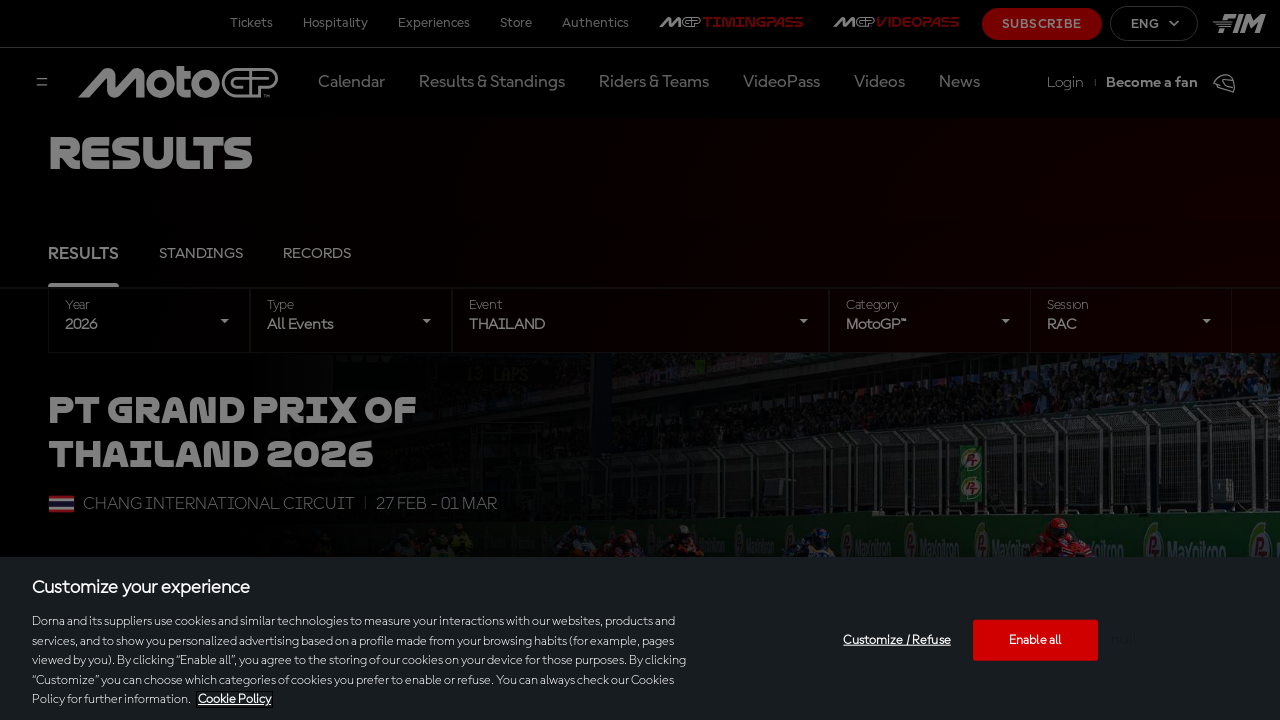

Selected year 2024 from year dropdown on .primary-filter__filter-select--year
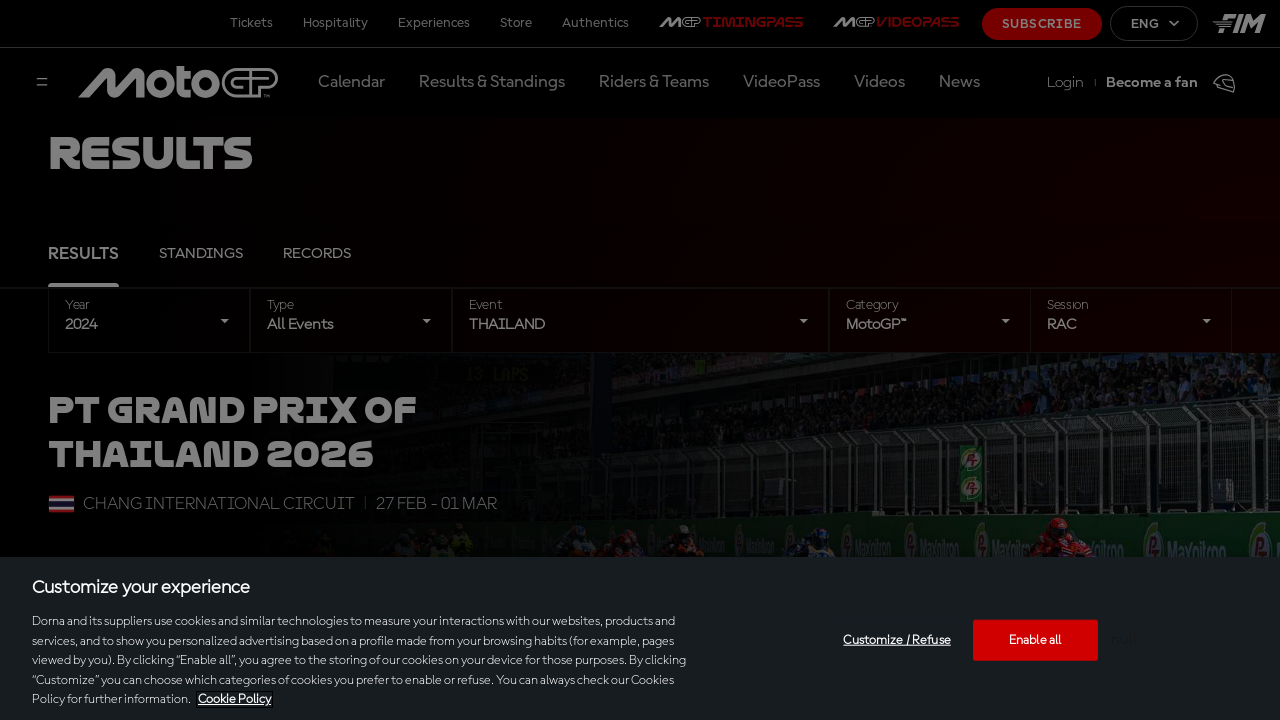

Waited for event type dropdown to be available
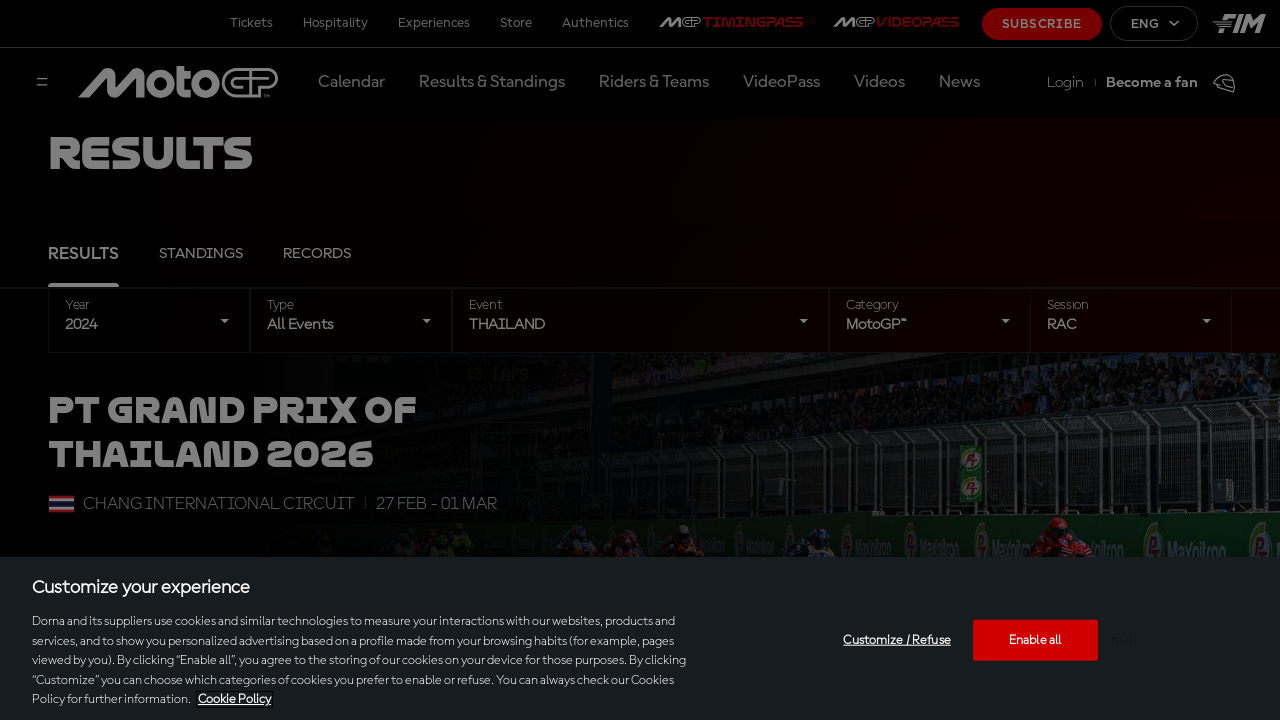

Selected 'GP' from event type dropdown on .primary-filter__filter-select.primary-filter__filter-select--type
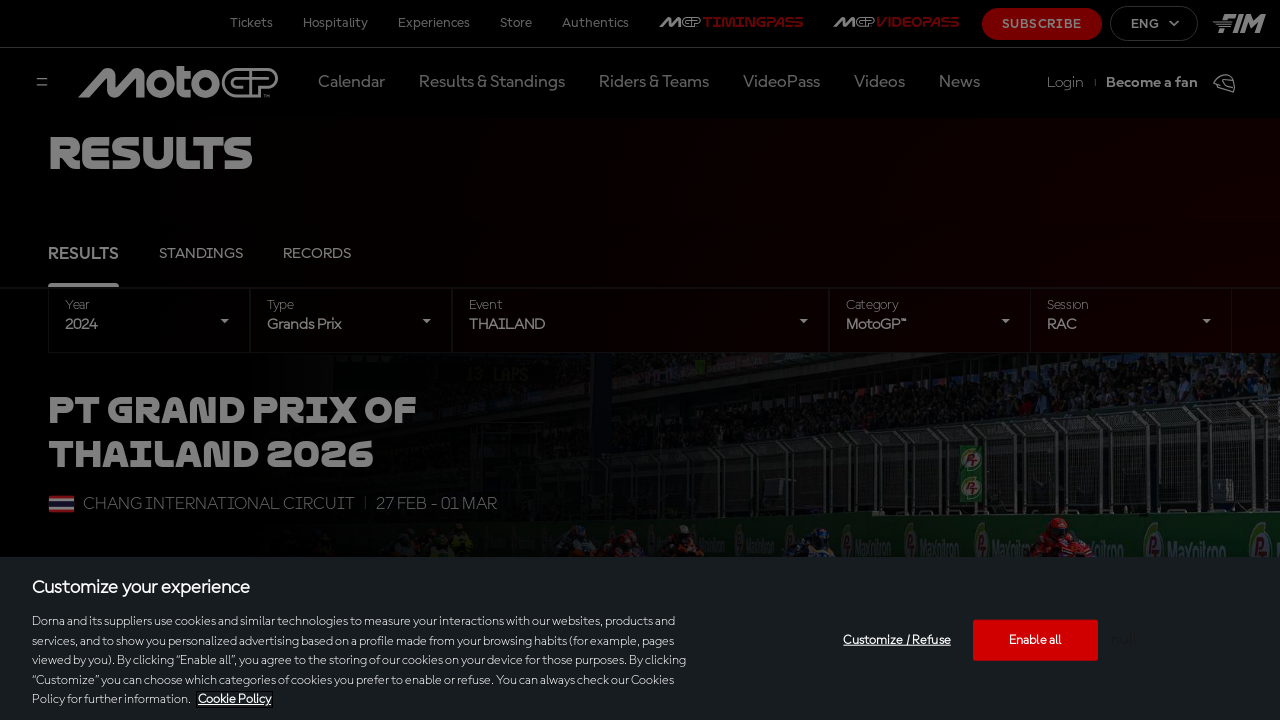

Event dropdown populated, confirming filters were applied
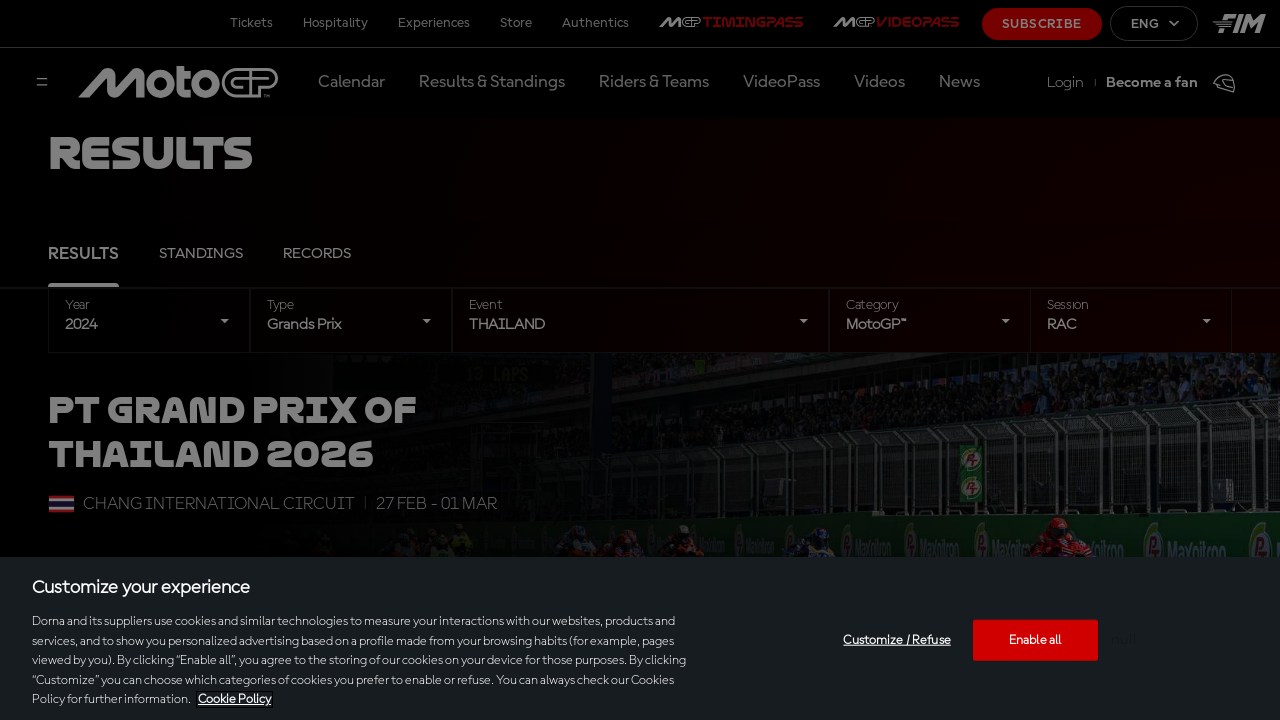

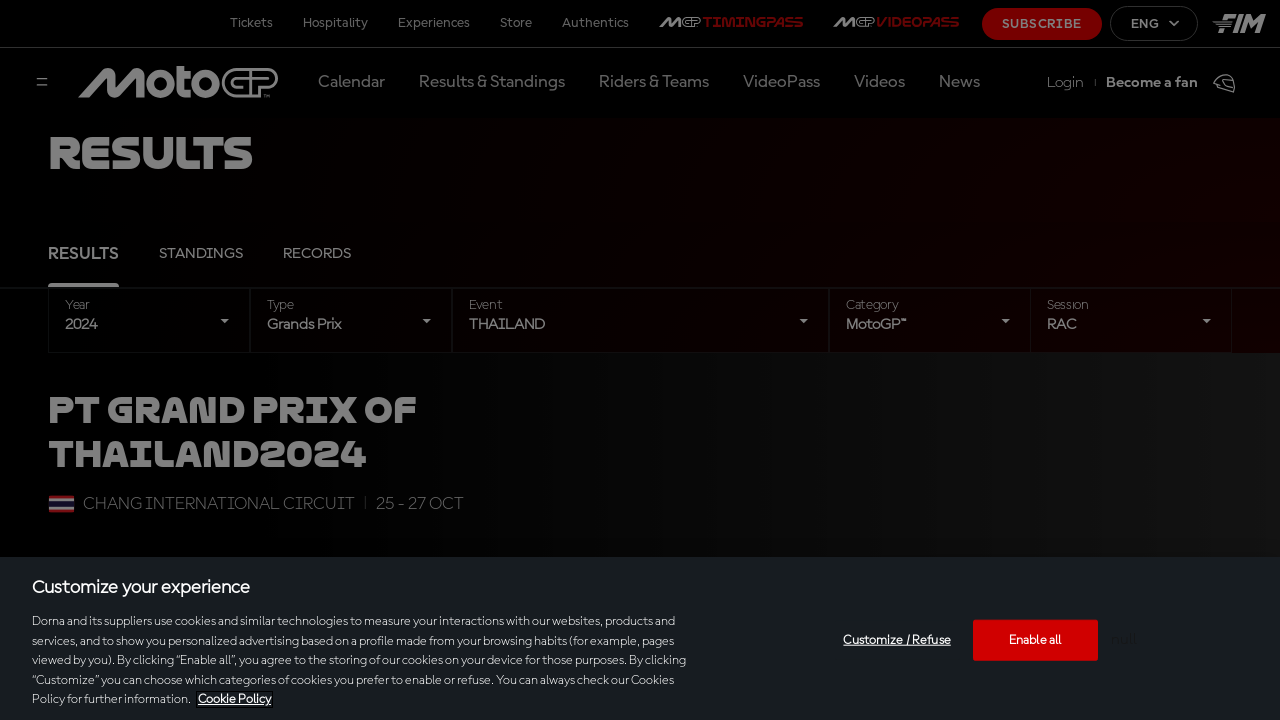